Navigates to Momo shopping website's bank discount promotion page and verifies that bank discount information is displayed

Starting URL: https://www.momoshop.com.tw/edm/cmmedm.jsp?lpn=O0Y2mh4ttZH&n=1&mdiv=1099900000-bt_0_249_01-bt_0_249_01_e1&ctype=B

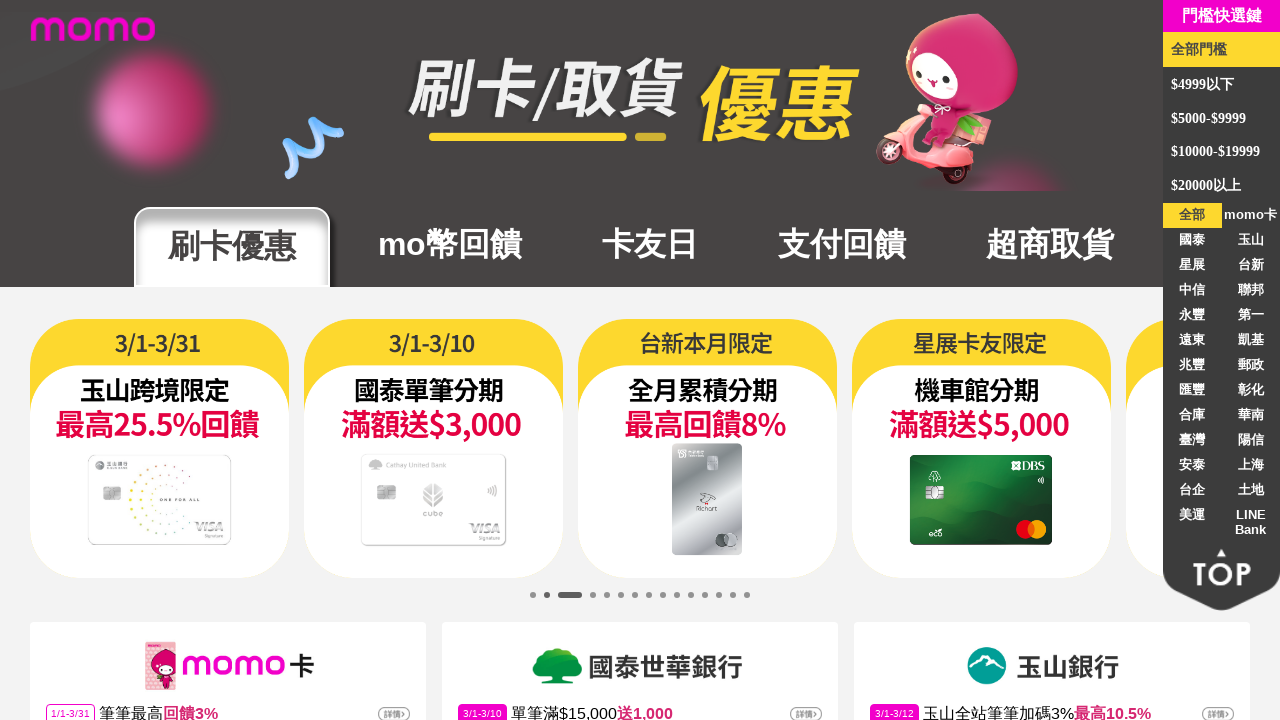

Bank discount items loaded on the page
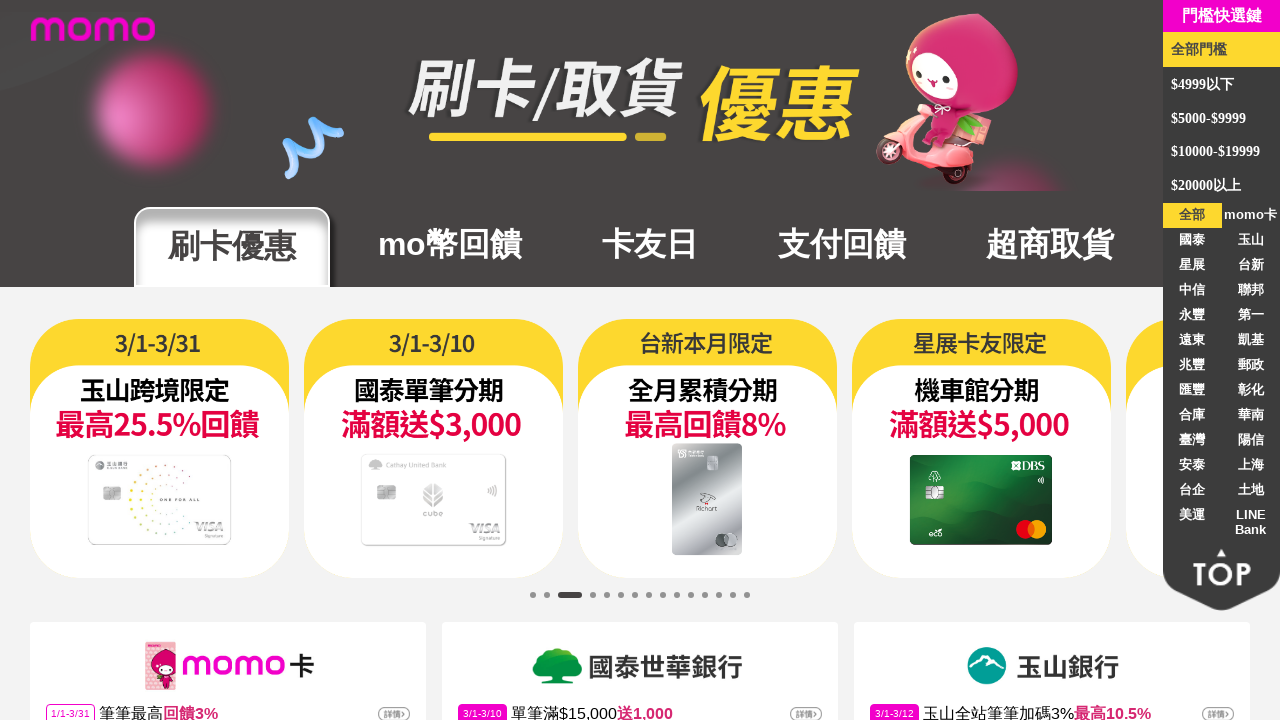

Bank logos are visible
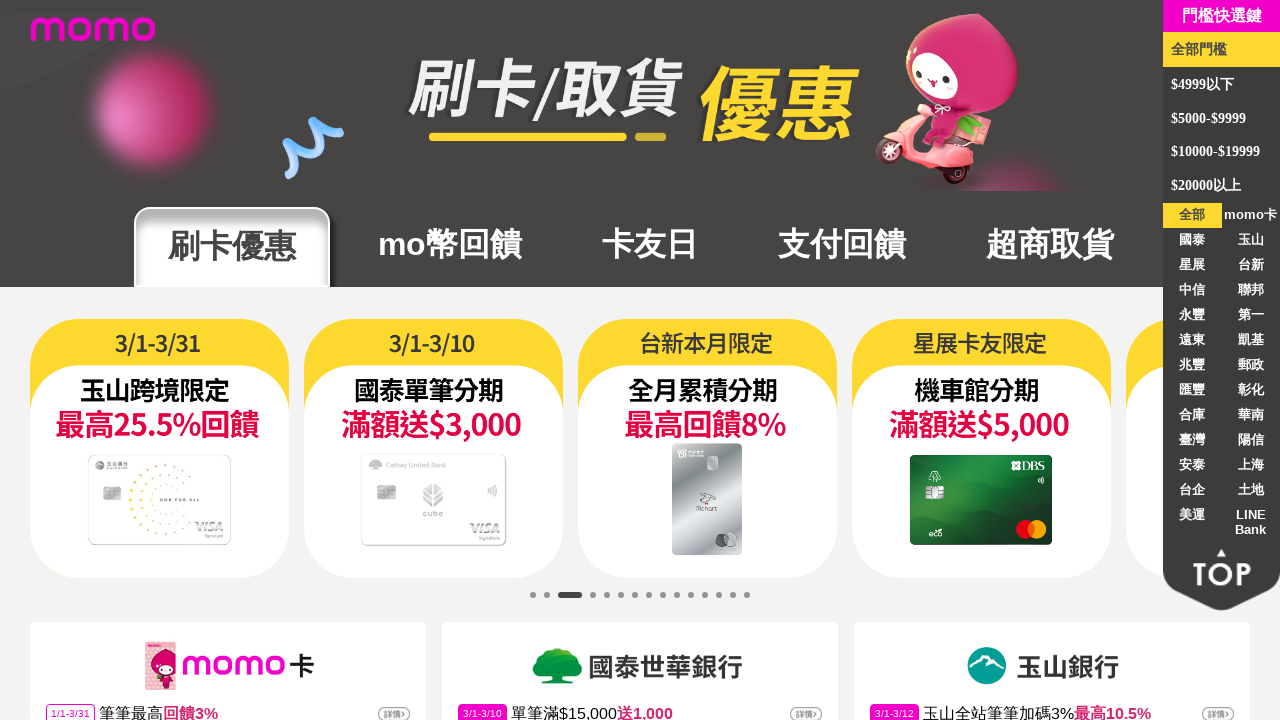

Bank discount promotion info is visible
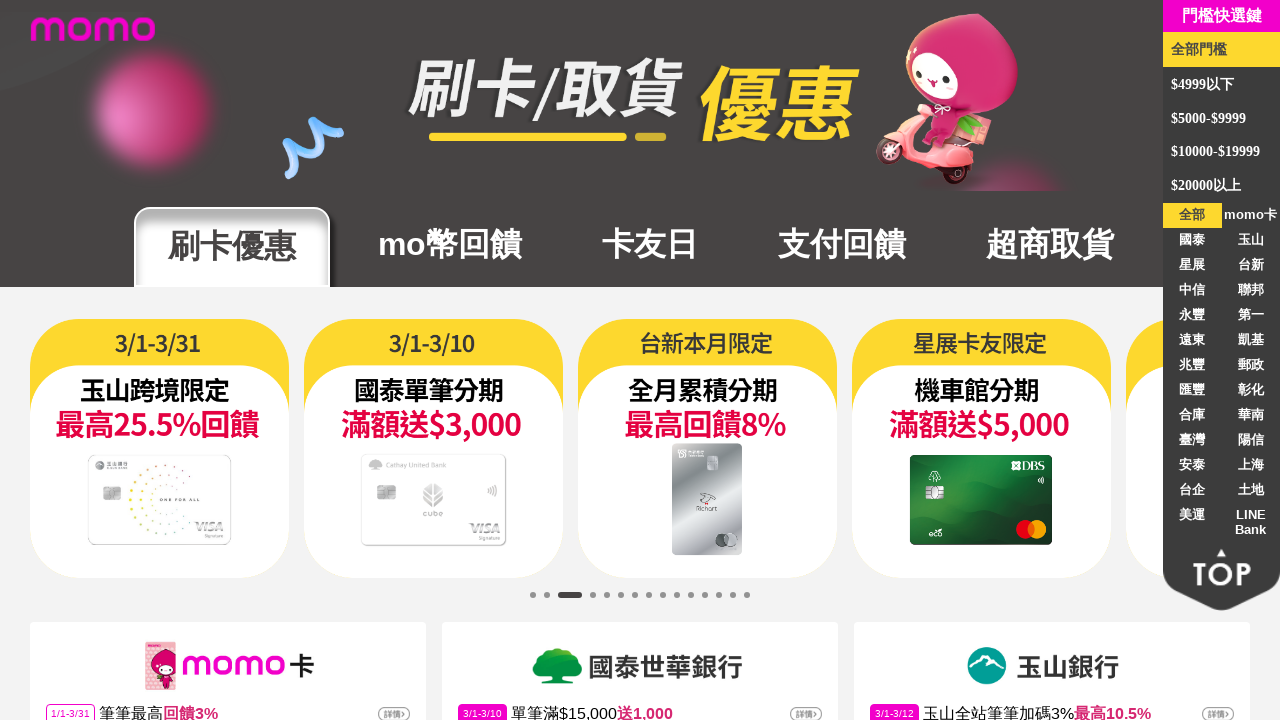

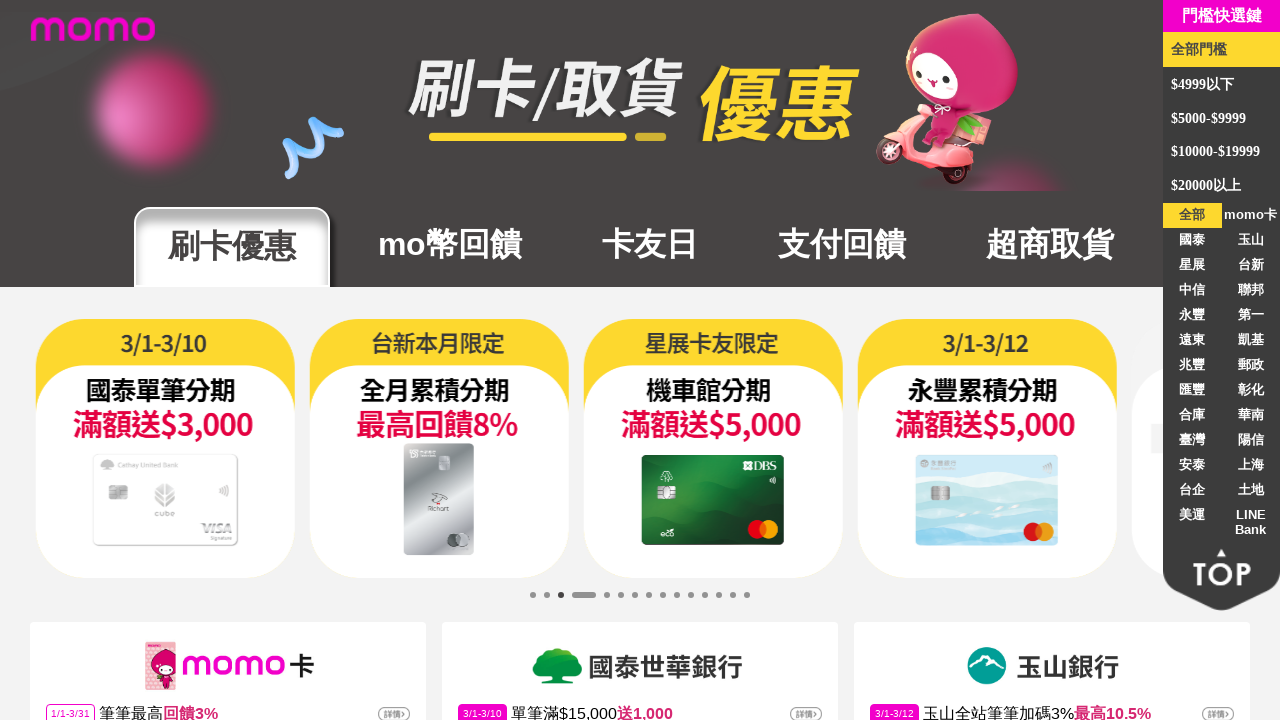